Opens the Let's Kode It website and maximizes the browser window to verify the page loads correctly

Starting URL: http://www.letskodeit.com

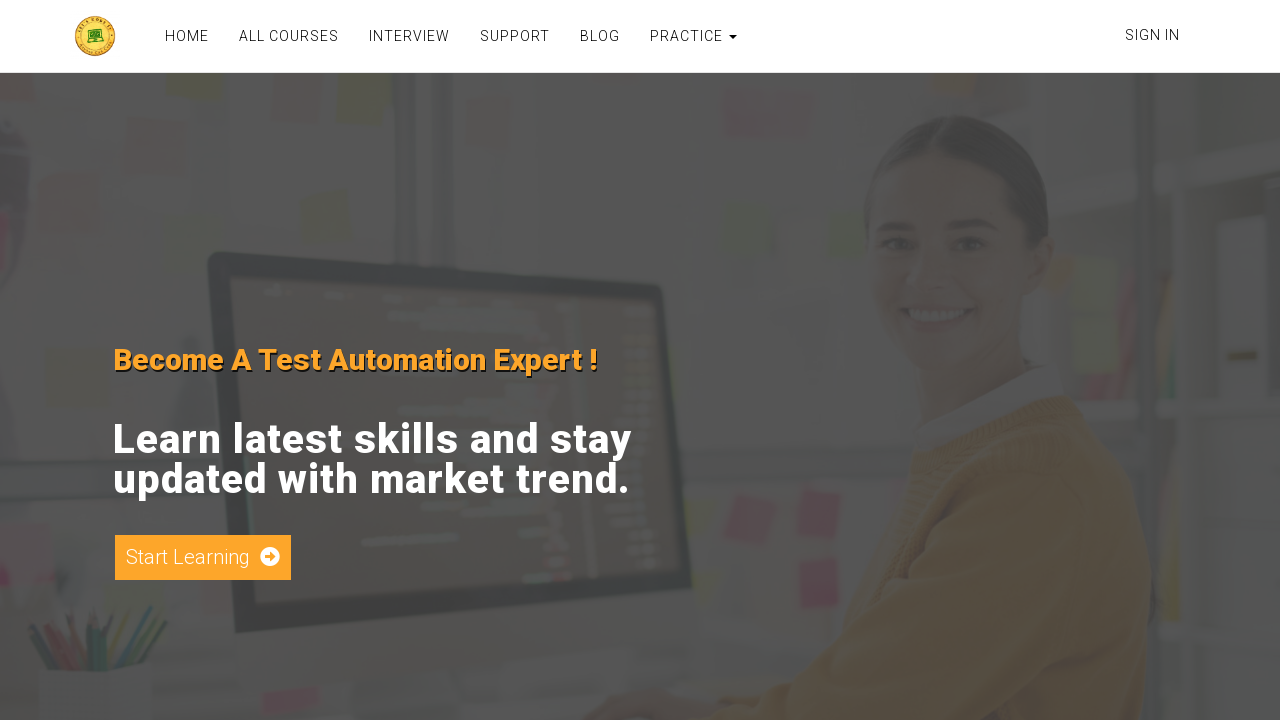

Set viewport size to 1920x1080 to maximize browser window
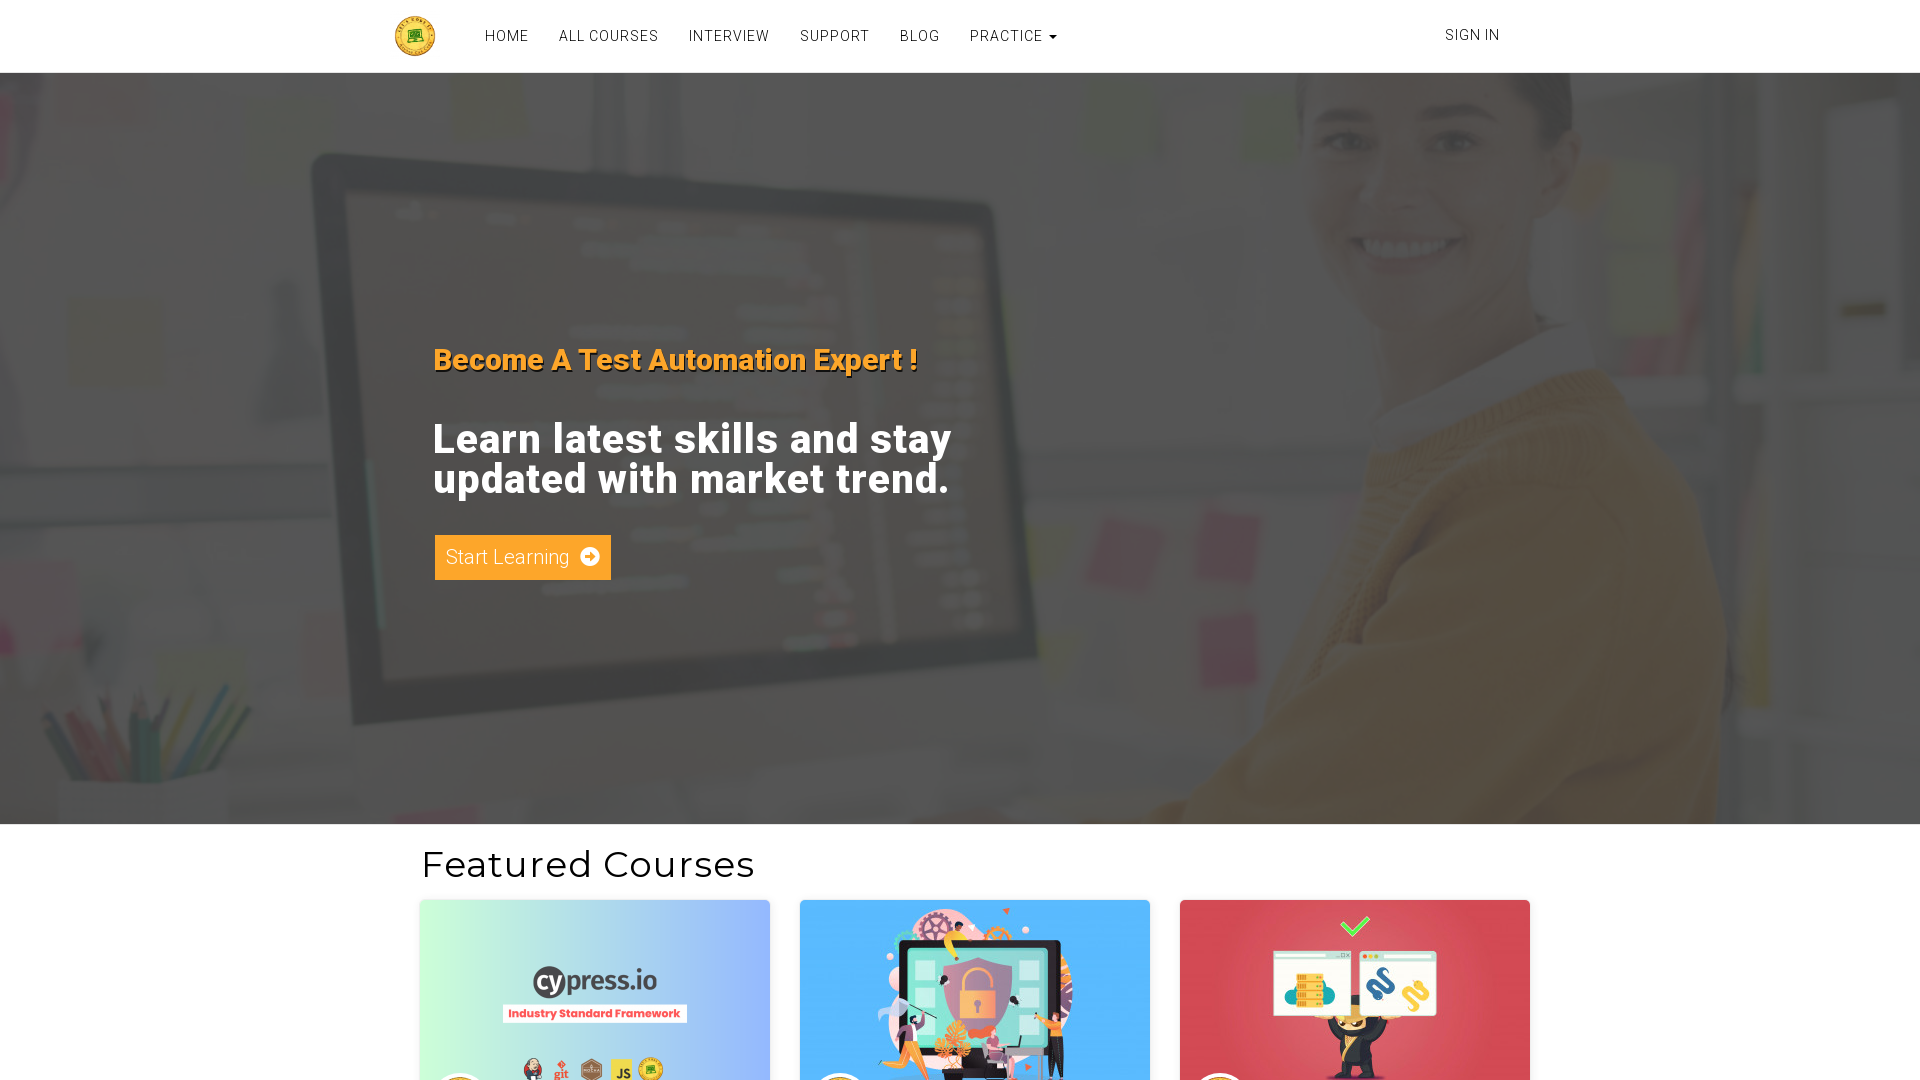

Page fully loaded
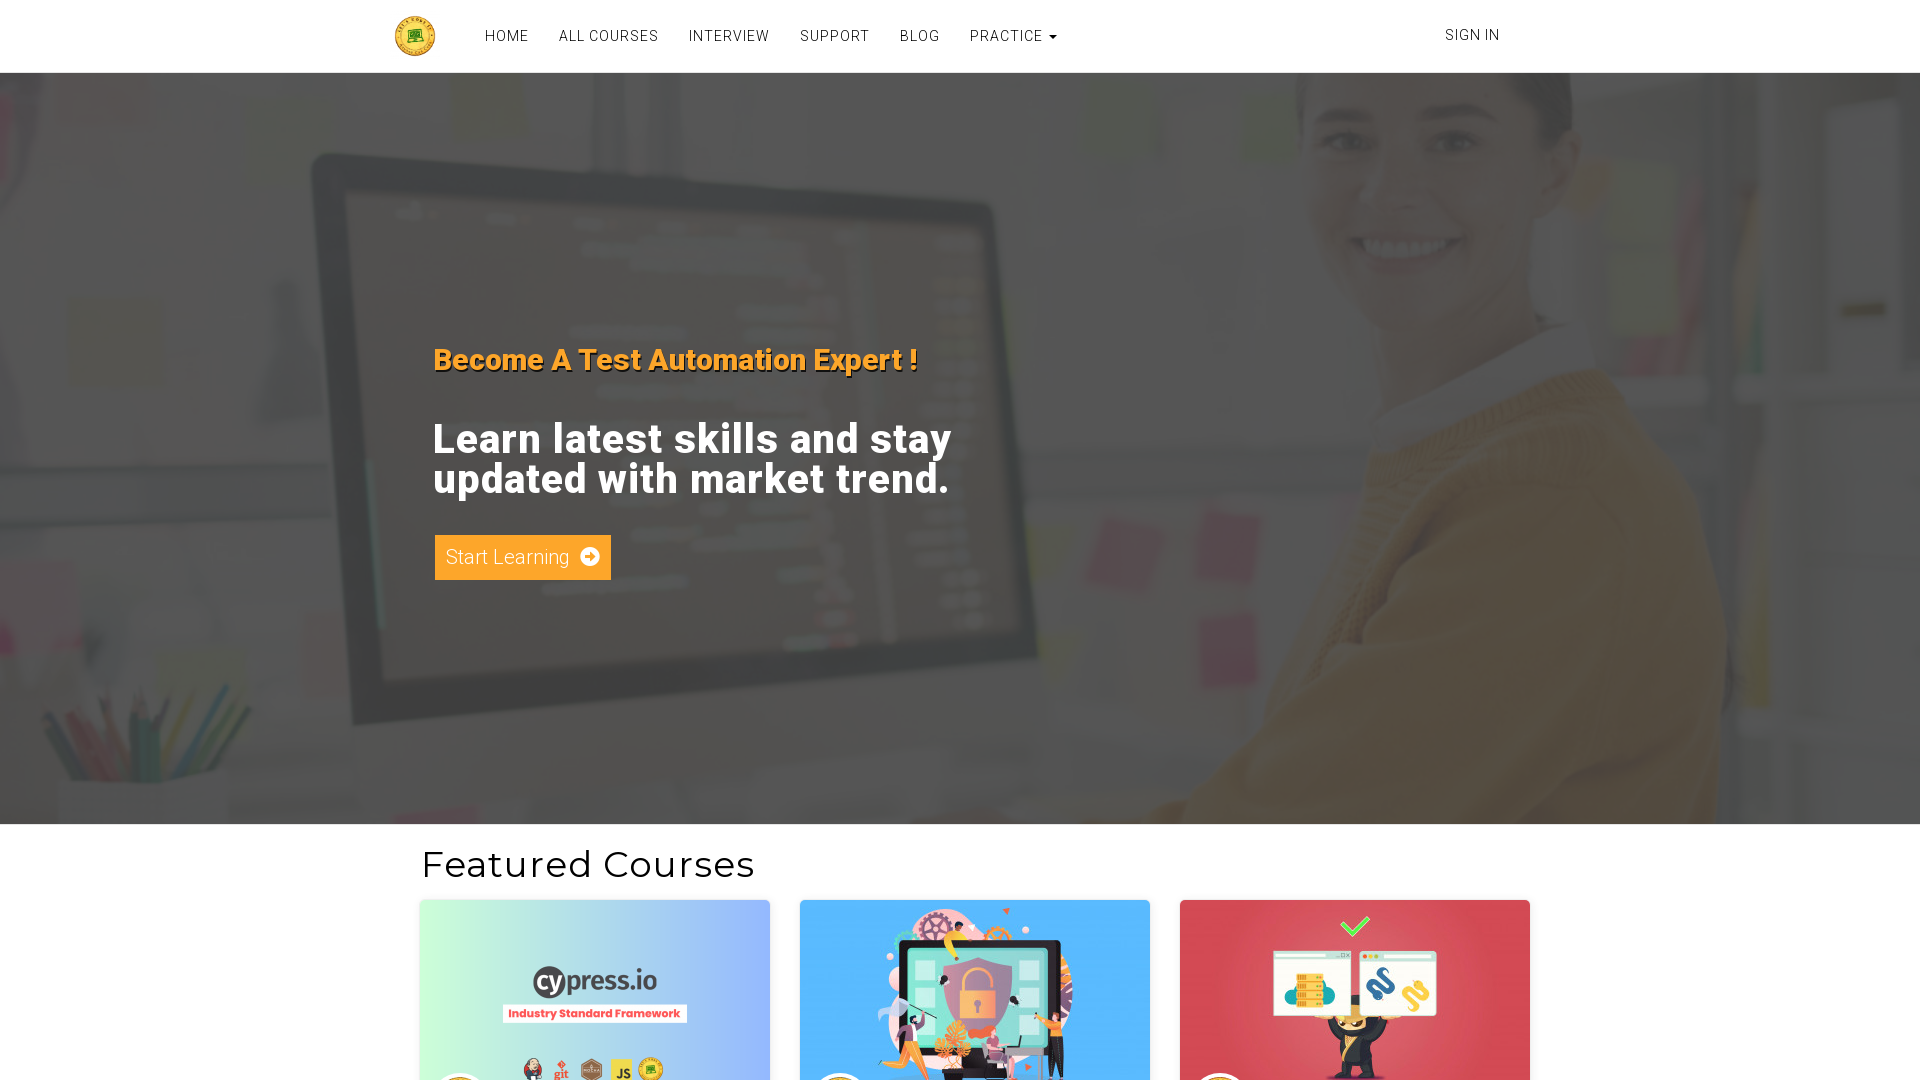

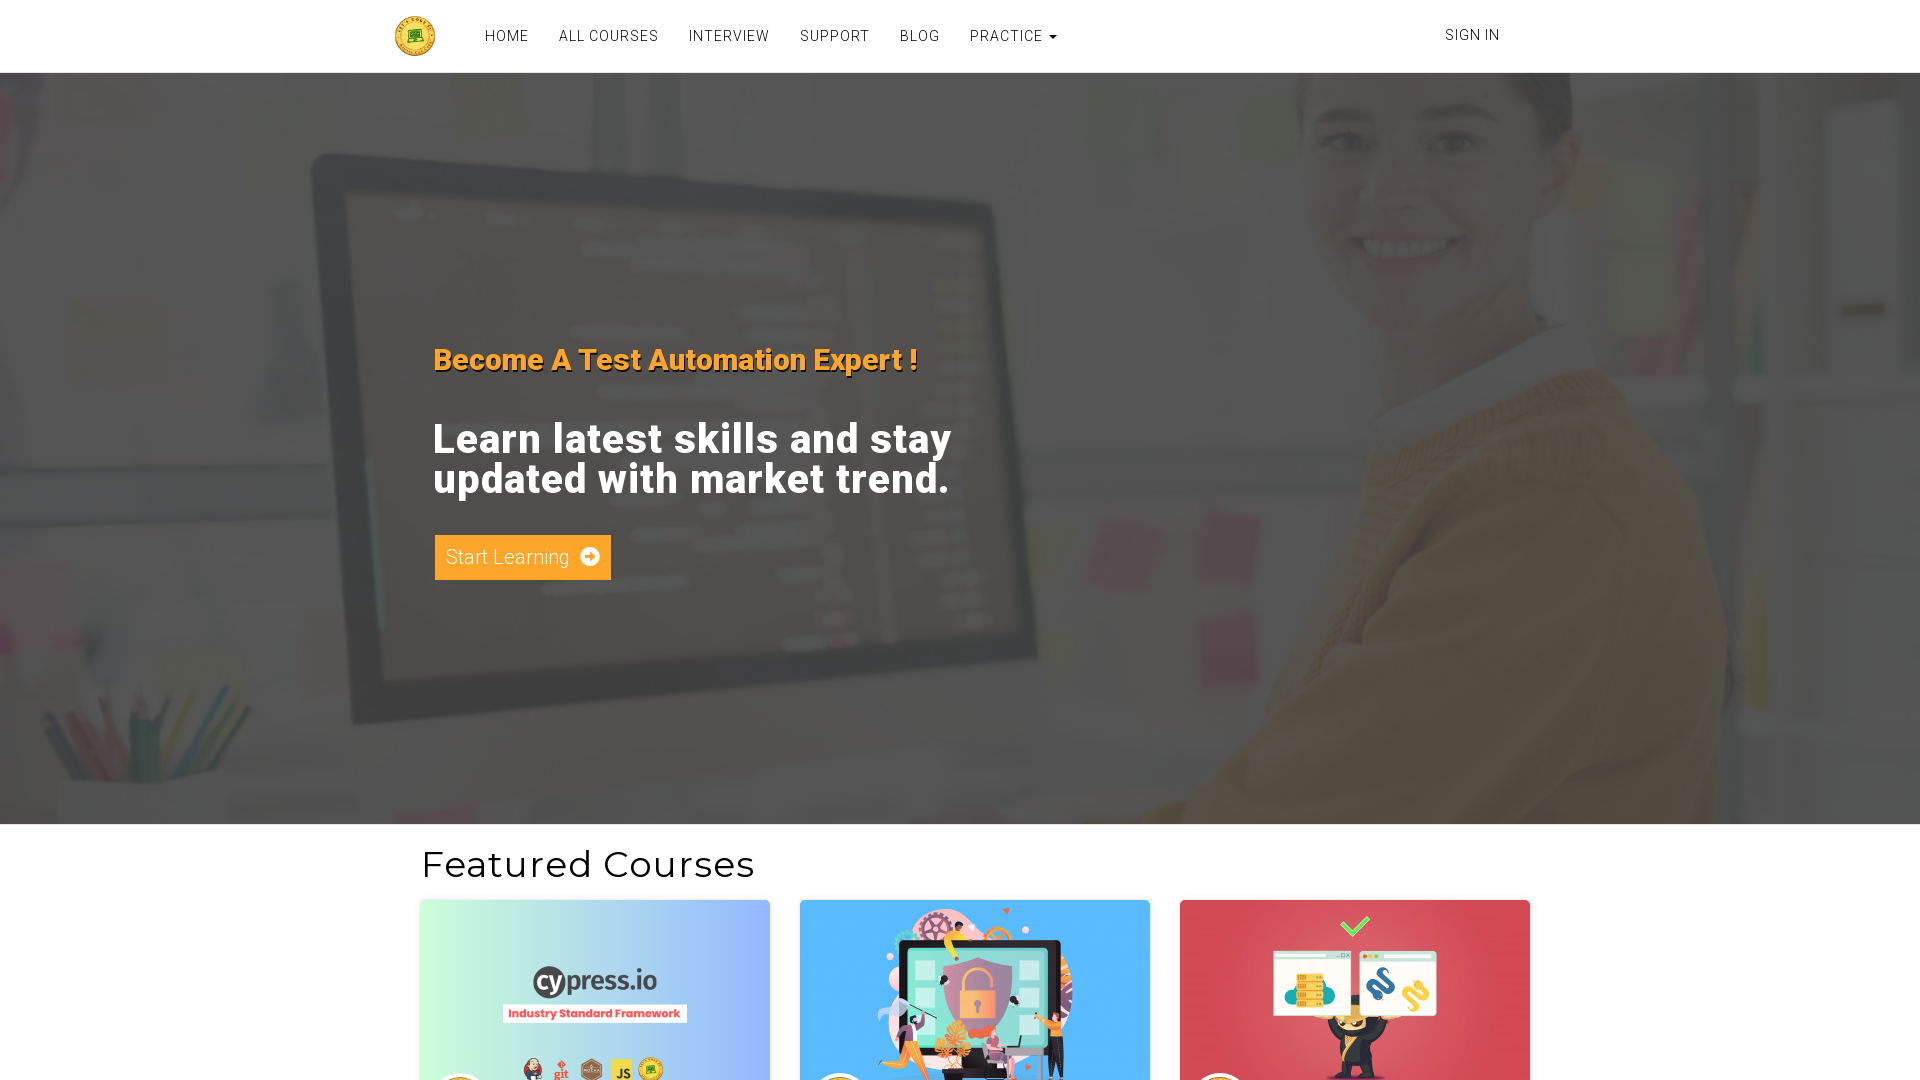